Tests clicking a link that opens a new tab and verifies navigation to the demo site

Starting URL: https://www.toolsqa.com/selenium-training/

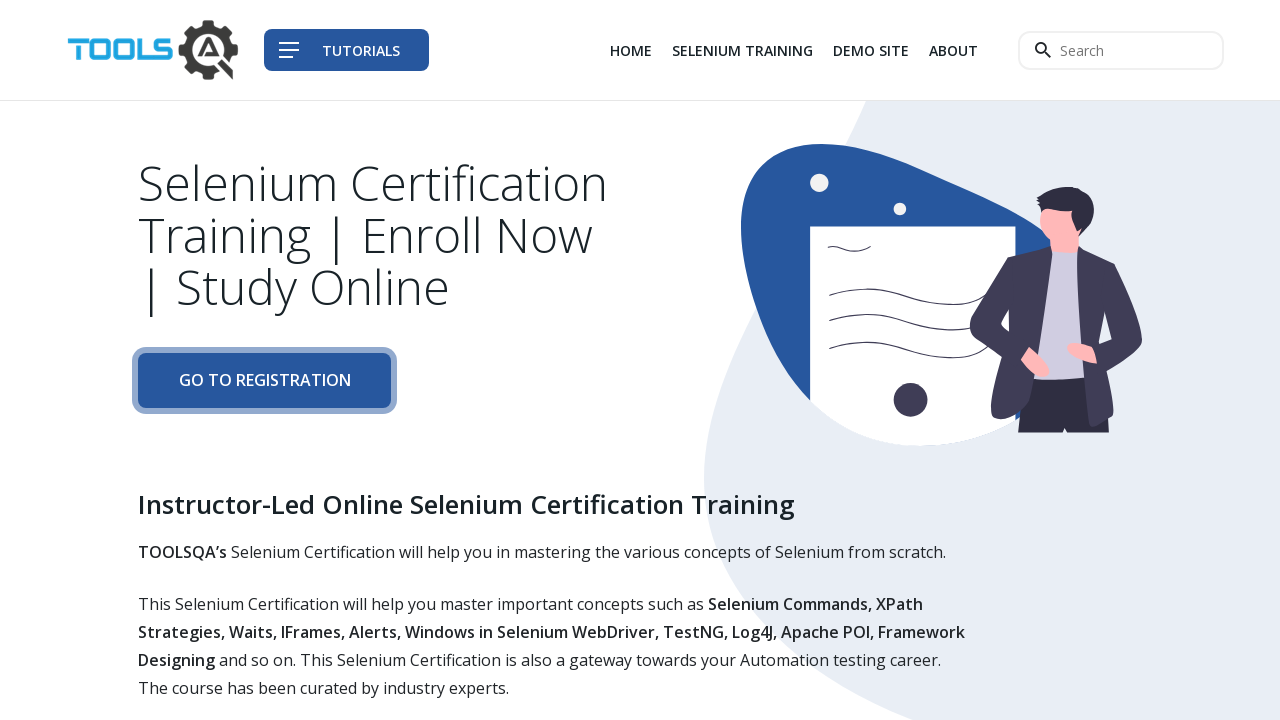

Clicked link to open new tab for demo site at (871, 50) on div.col-auto li:nth-child(3) a
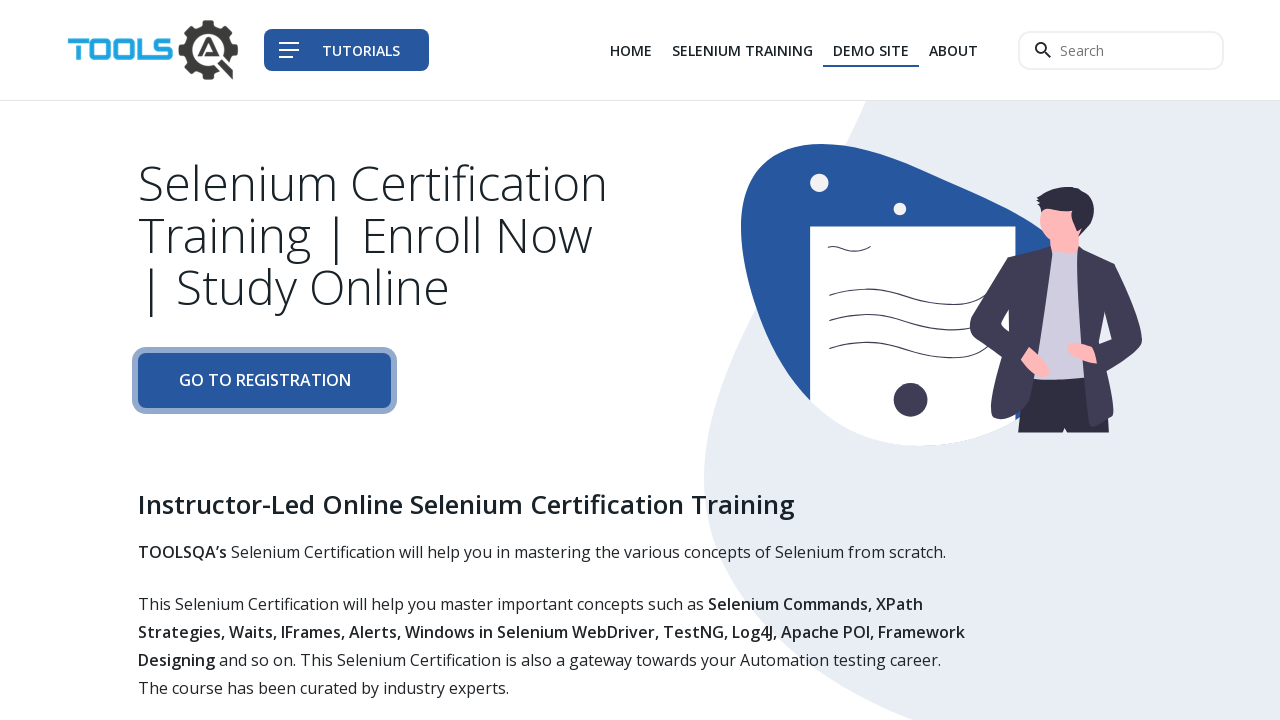

New tab opened and captured
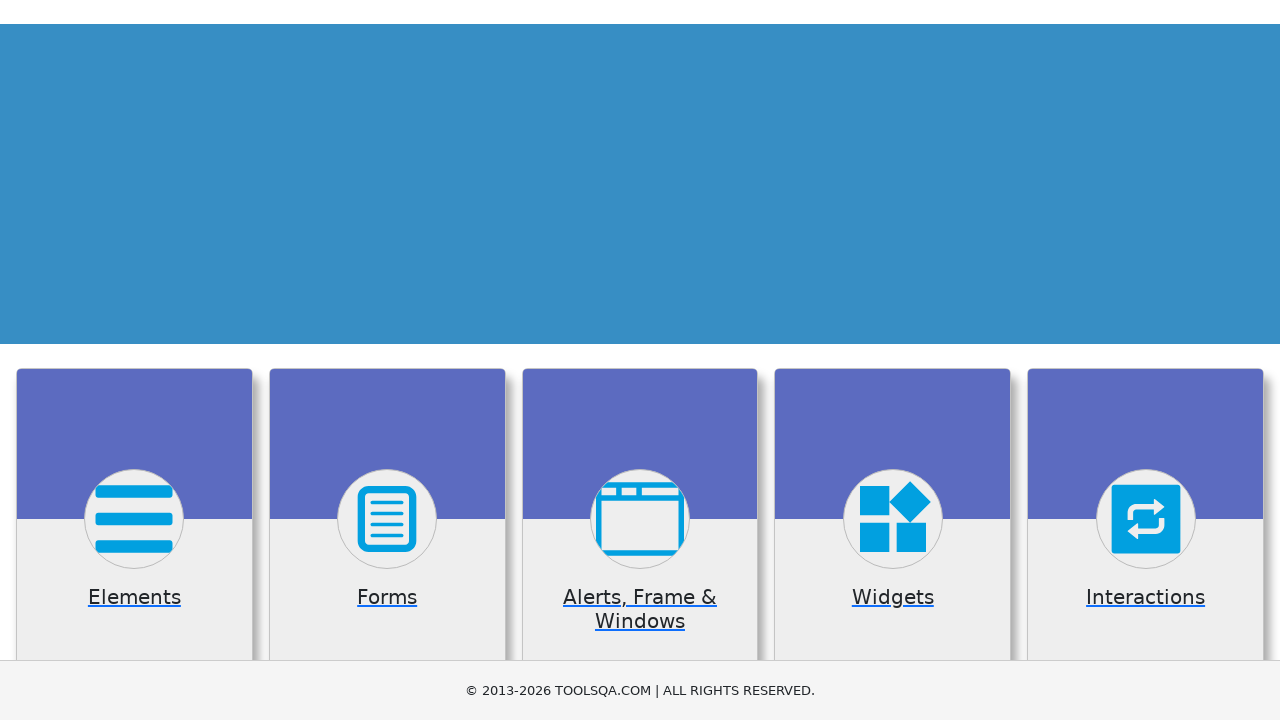

Waited for new page to fully load
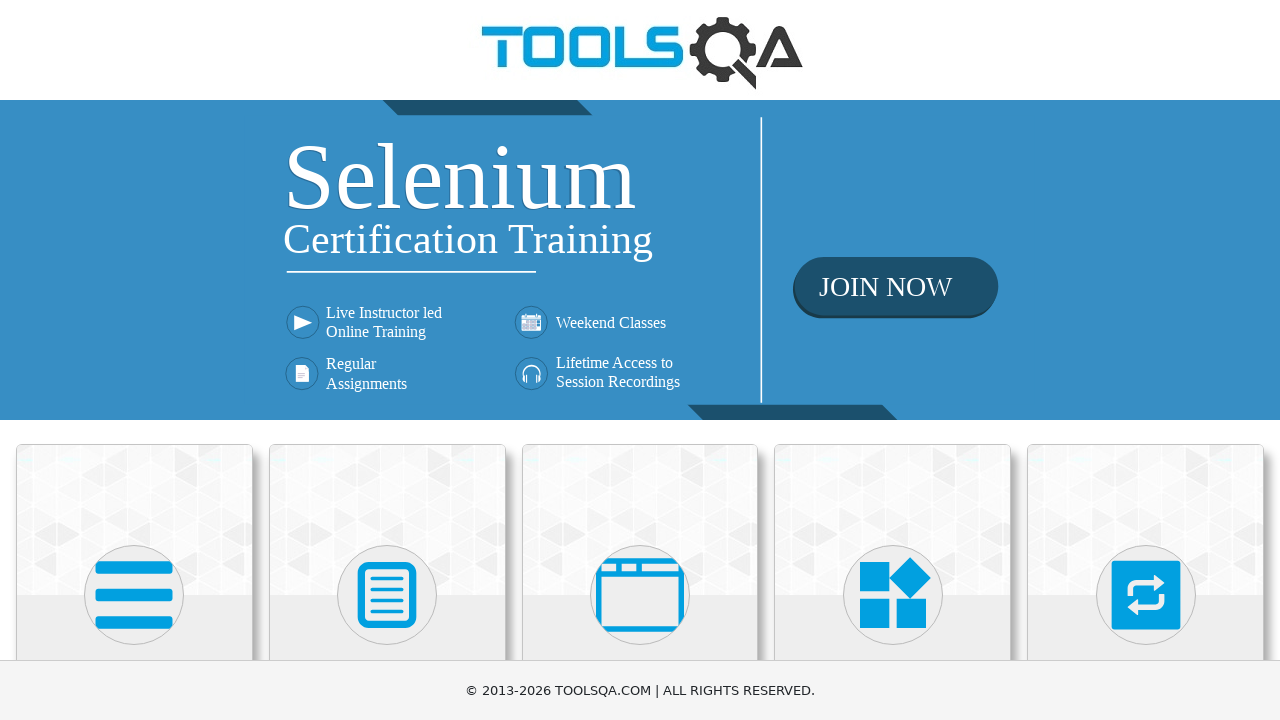

Verified navigation to DemoQA site at https://demoqa.com/
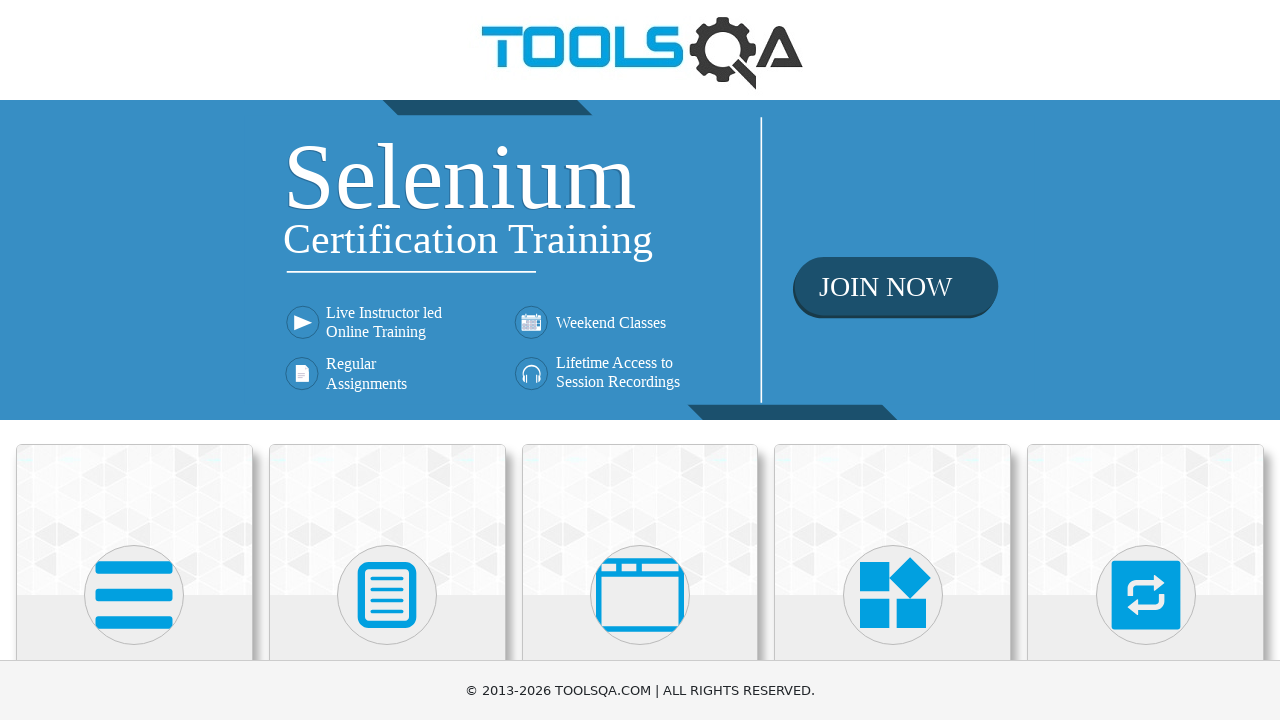

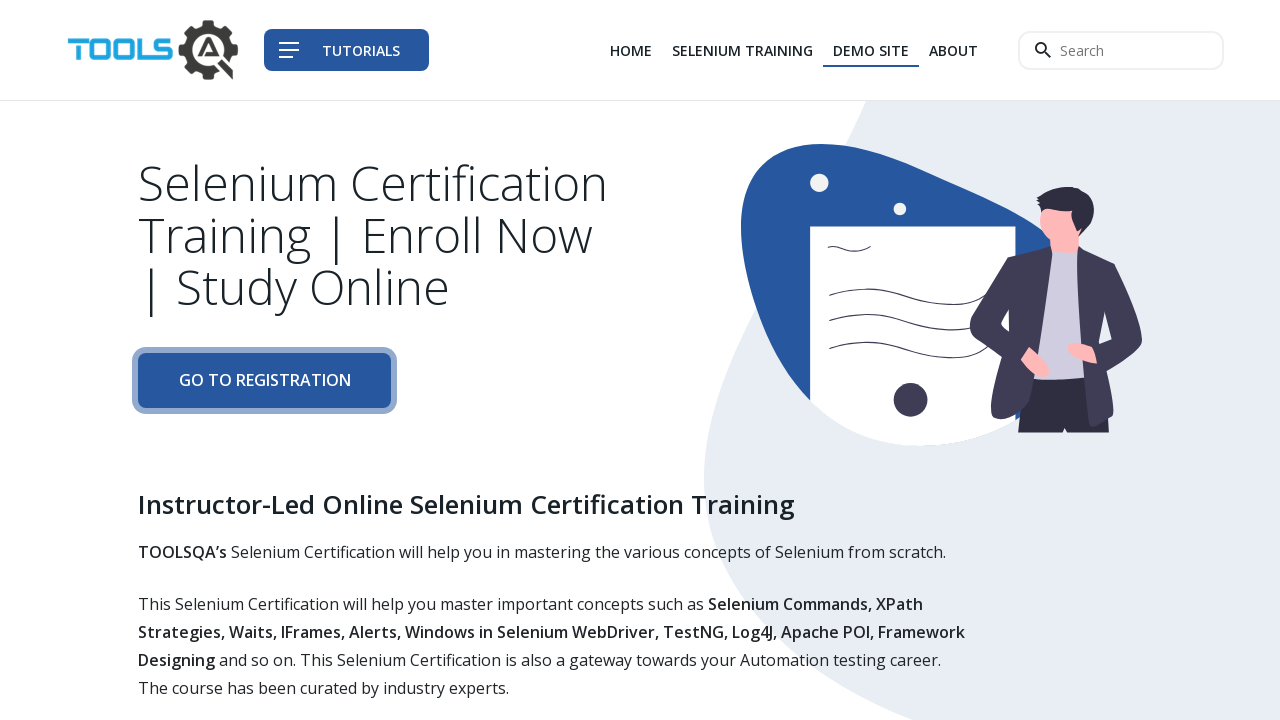